Tests adding a product to cart by clicking next button and then clicking on a product to add it

Starting URL: https://www.demoblaze.com/

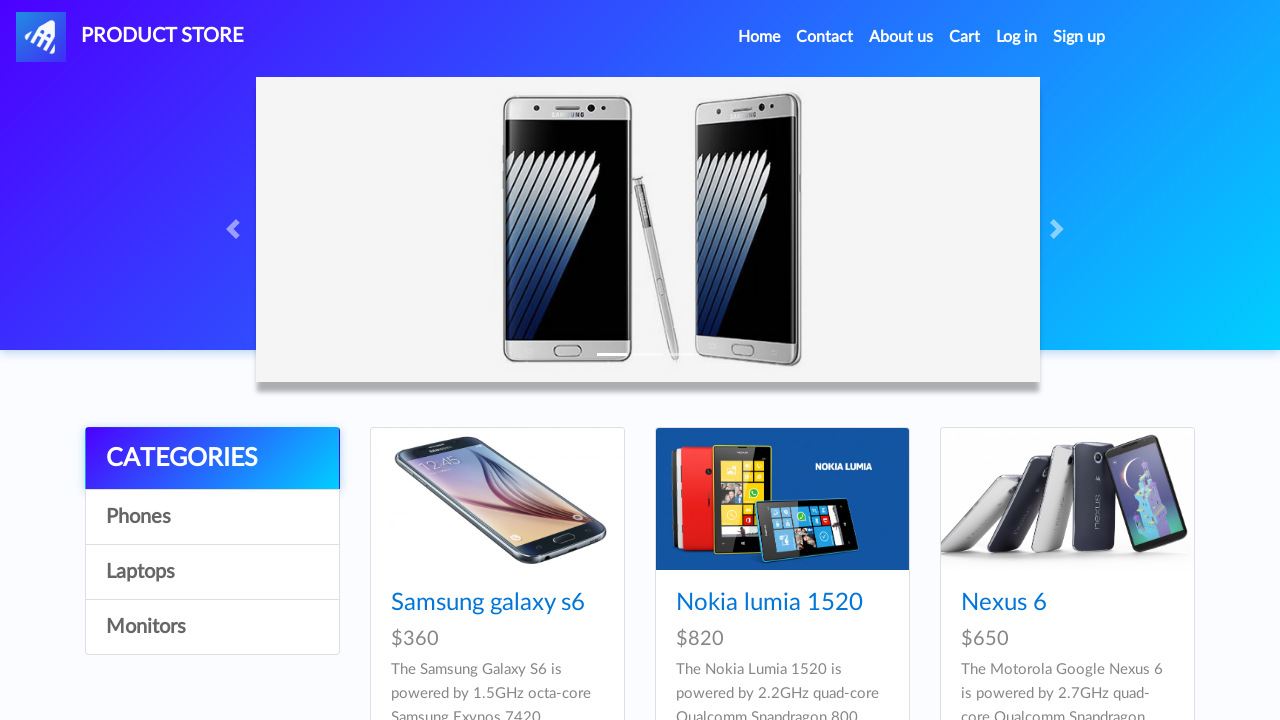

Clicked next button to view more products at (1166, 385) on button#next2
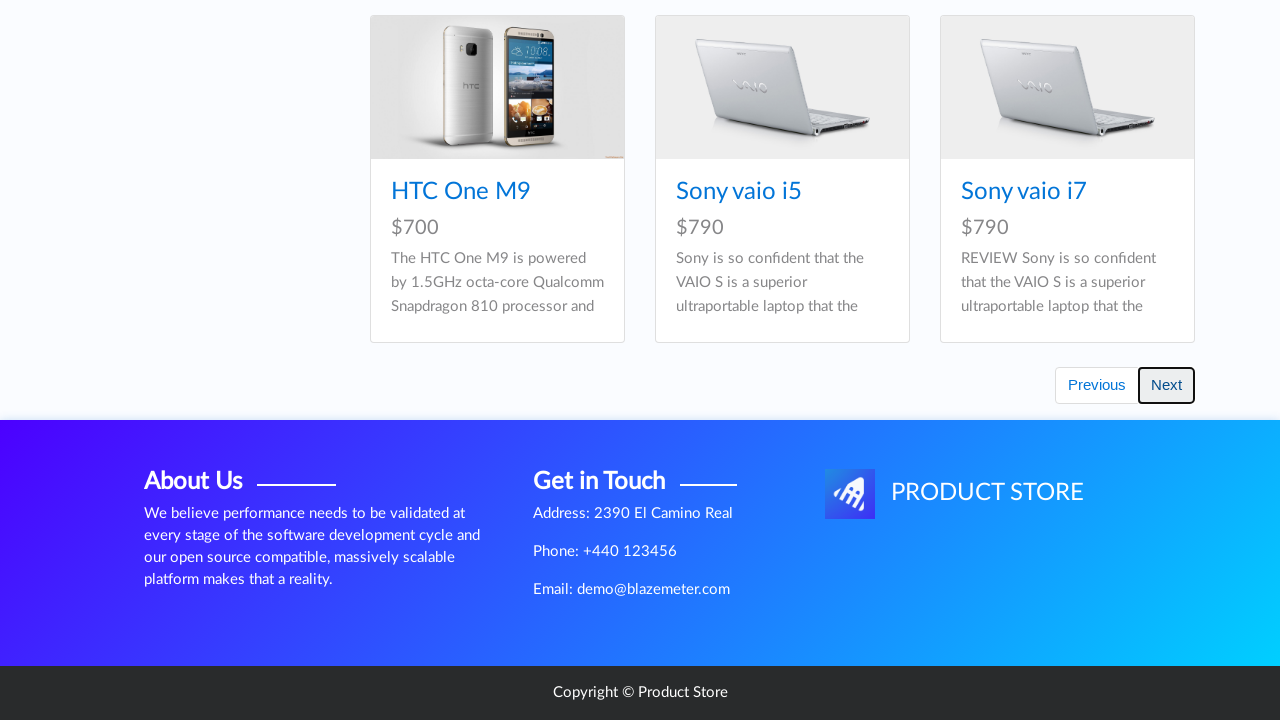

Clicked on first product link at (484, 80) on div.card-block a
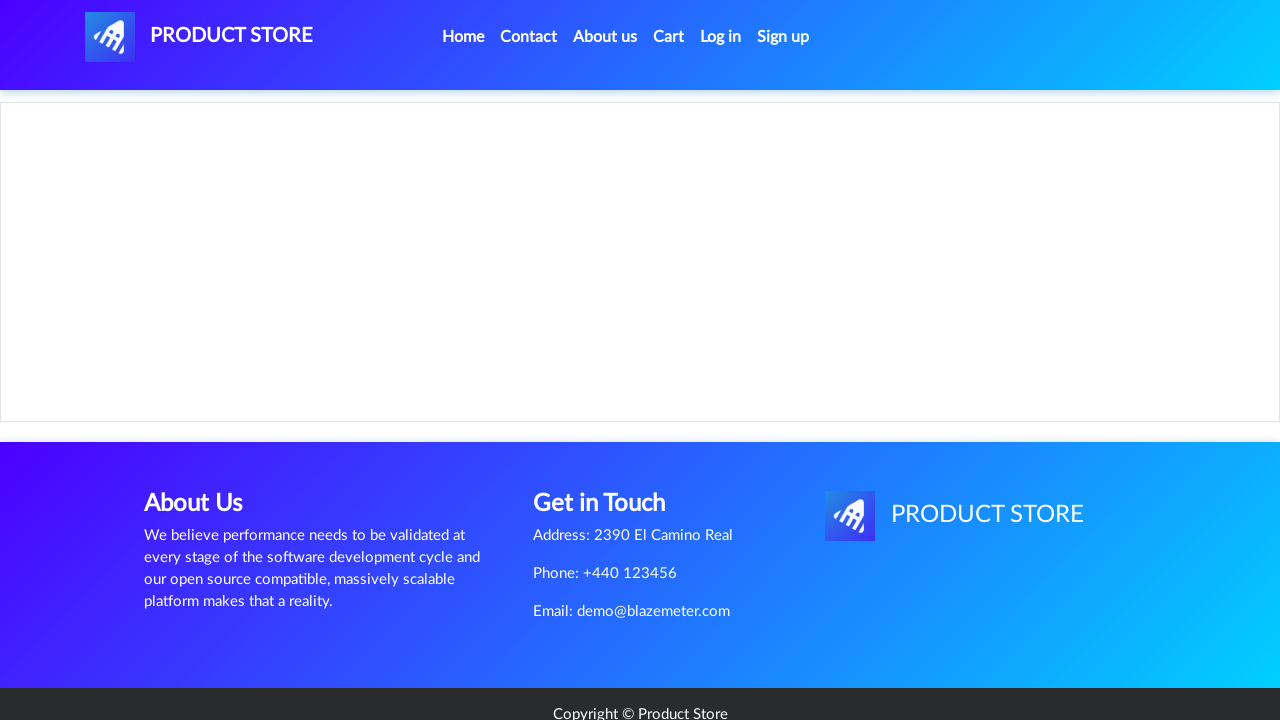

Product details loaded
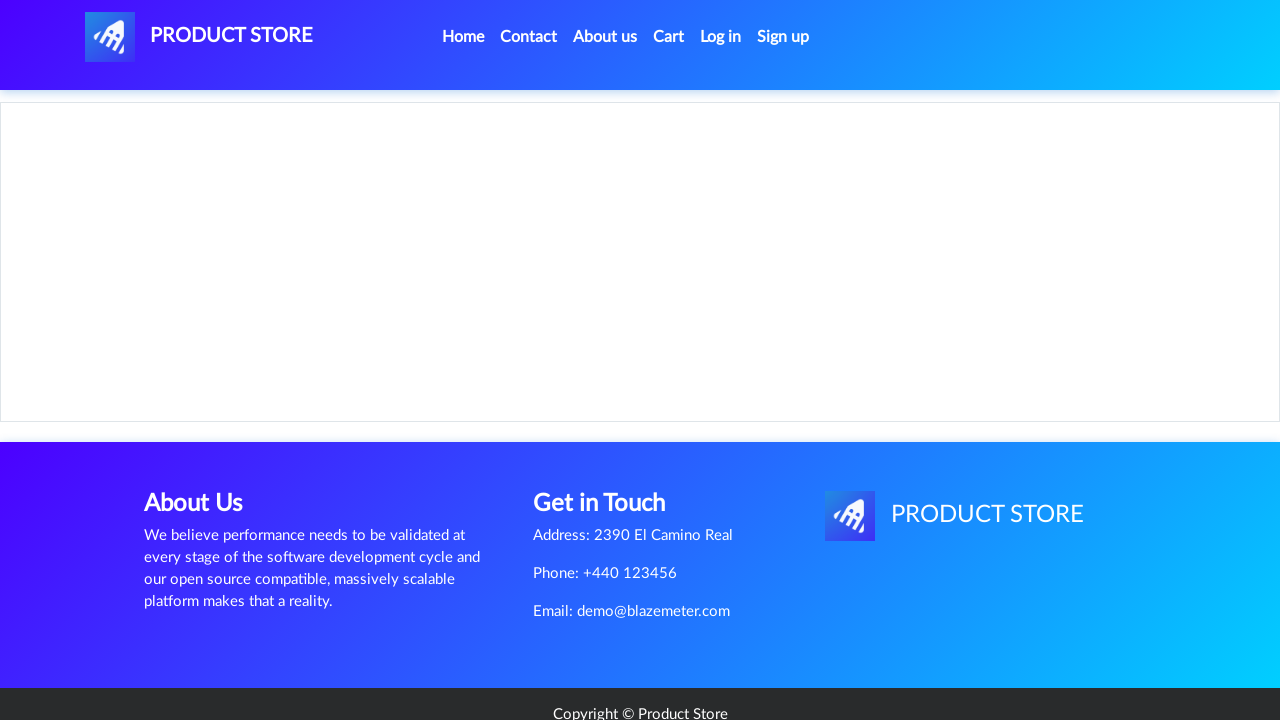

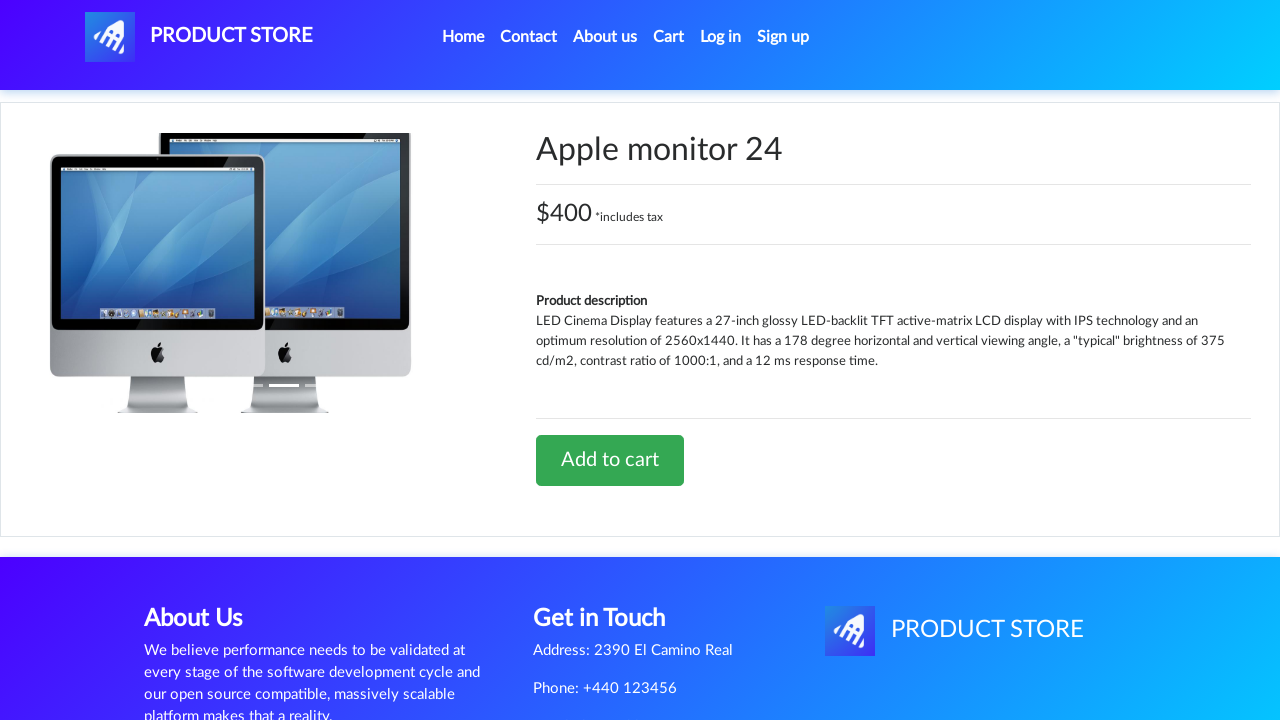